Finds a link with a specific mathematical calculation as text, clicks it, fills all input fields with text, and submits the form

Starting URL: http://suninjuly.github.io/find_link_text

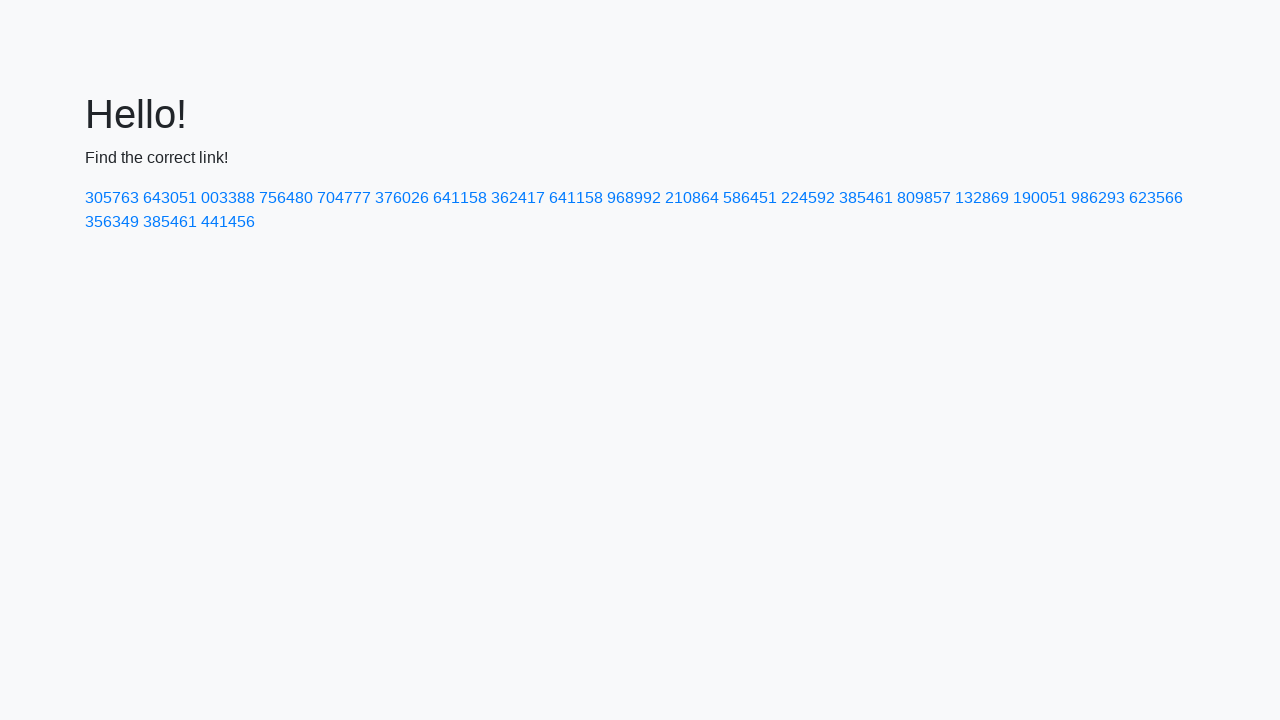

Calculated link text value: 224592
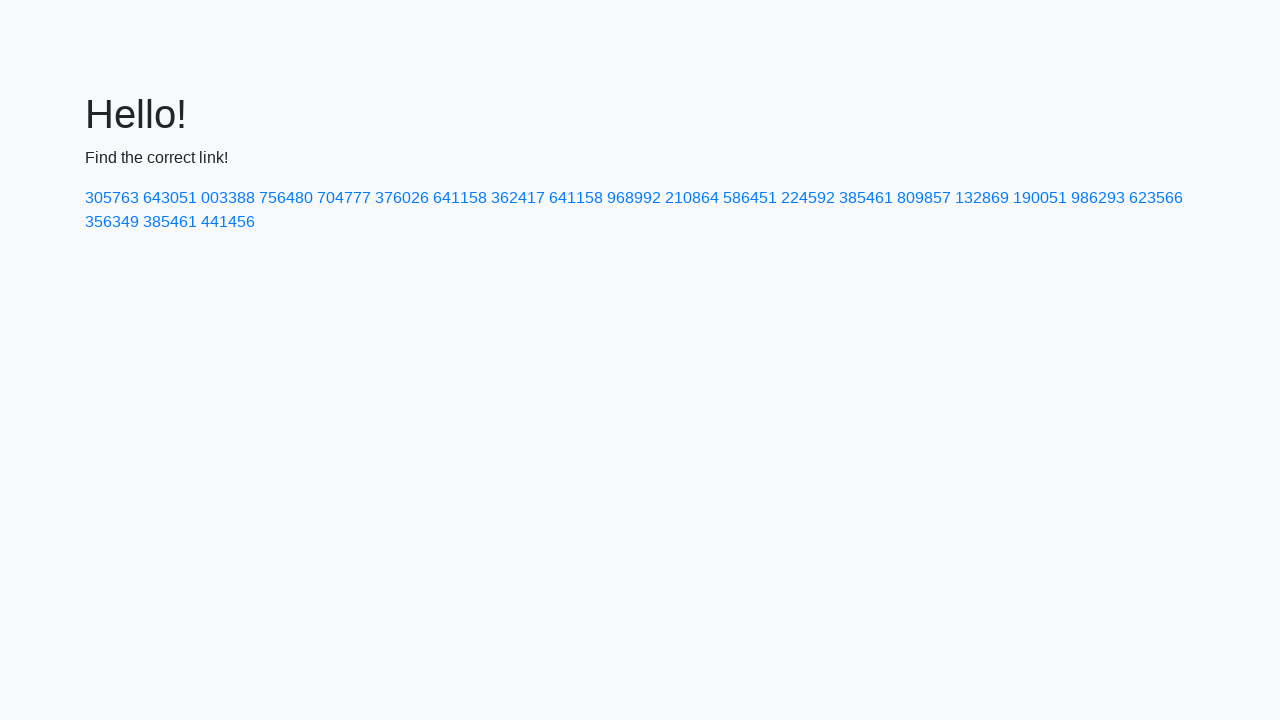

Clicked link with text '224592' at (808, 198) on a:has-text('224592')
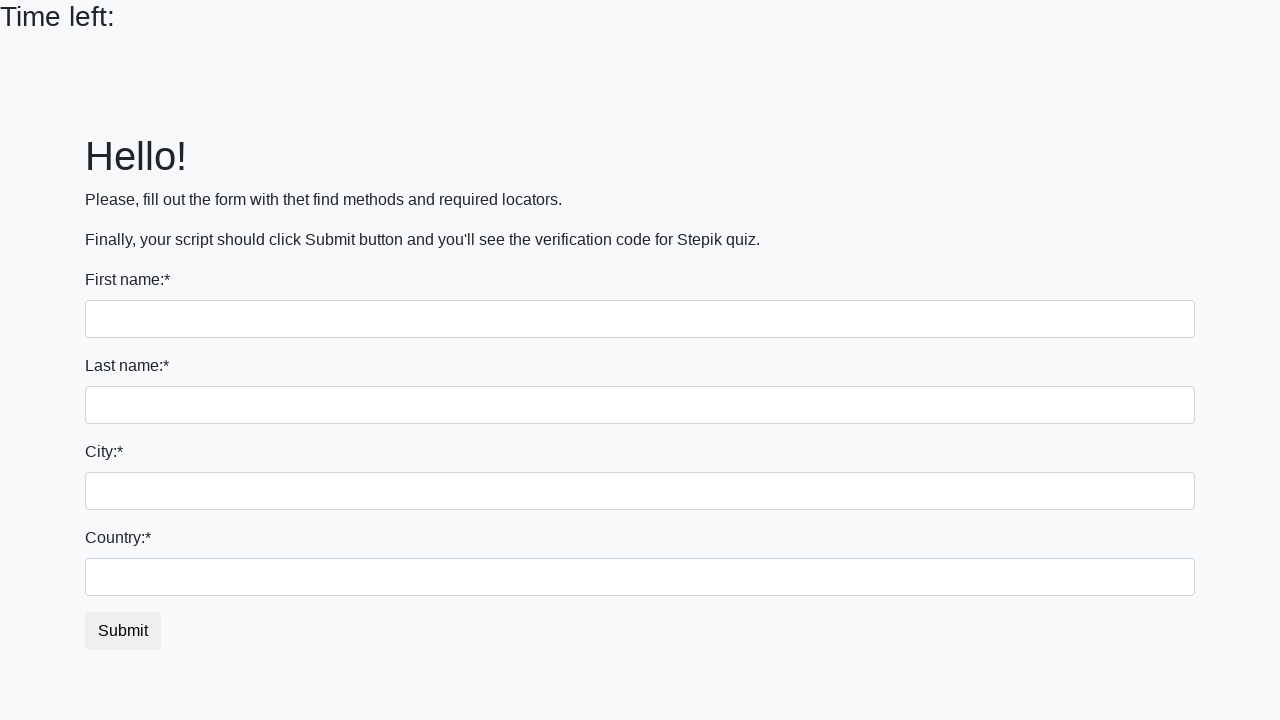

Filled input field with 'sheeeesh' on input >> nth=0
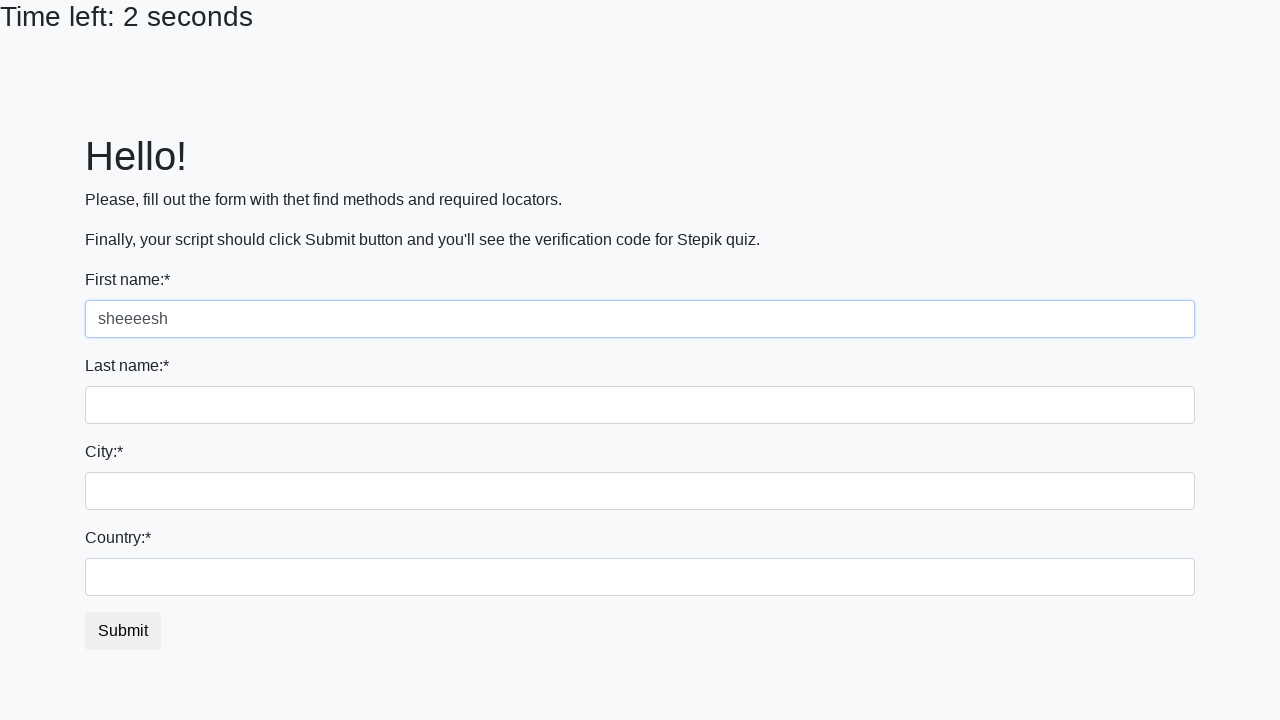

Filled input field with 'sheeeesh' on input >> nth=1
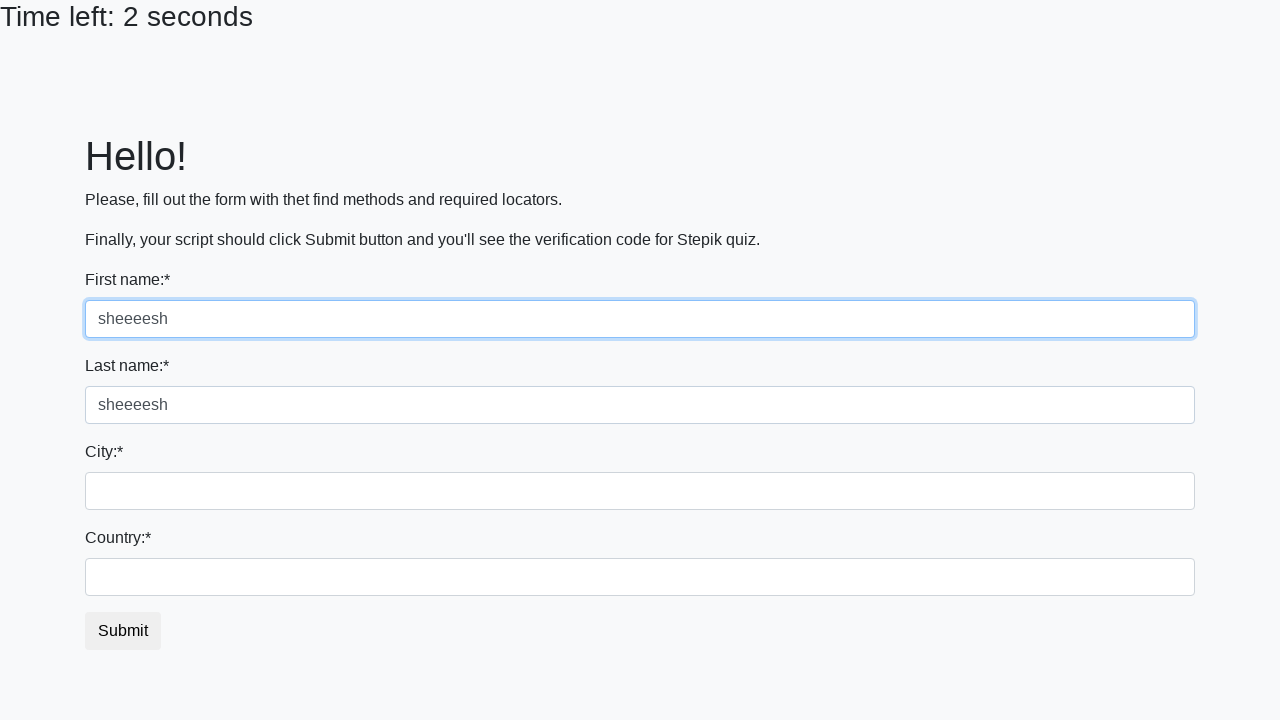

Filled input field with 'sheeeesh' on input >> nth=2
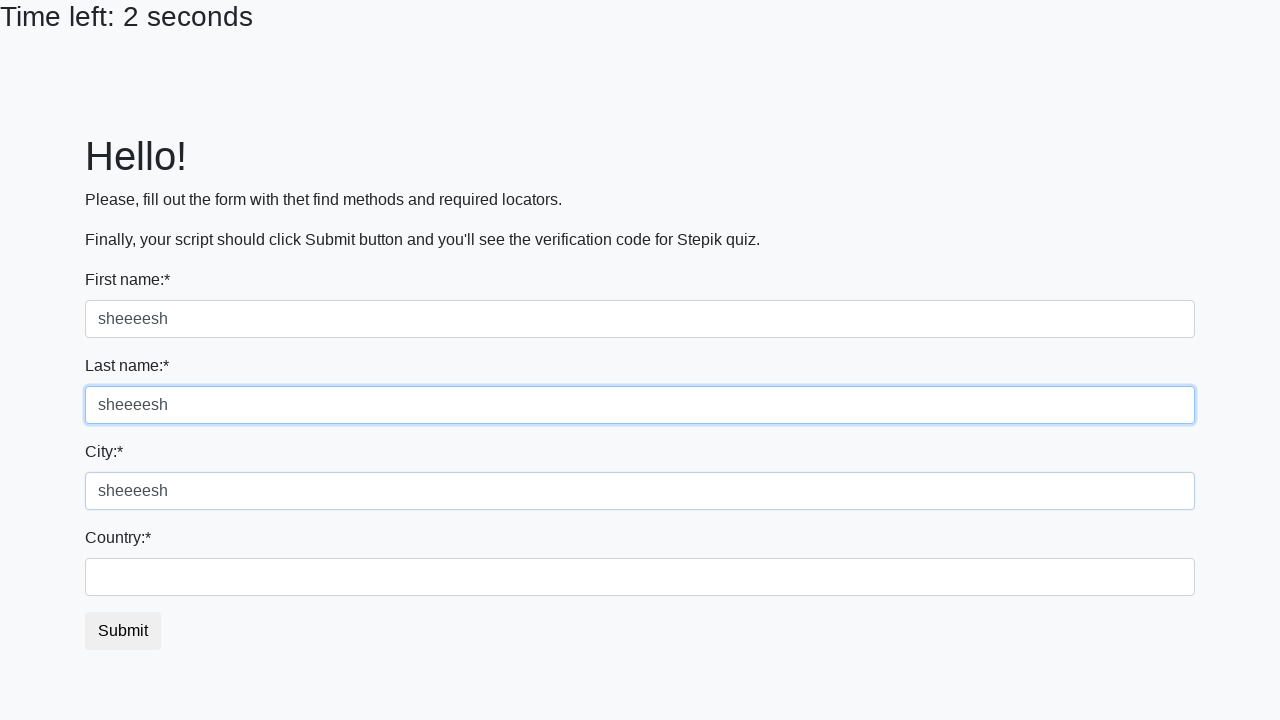

Filled input field with 'sheeeesh' on input >> nth=3
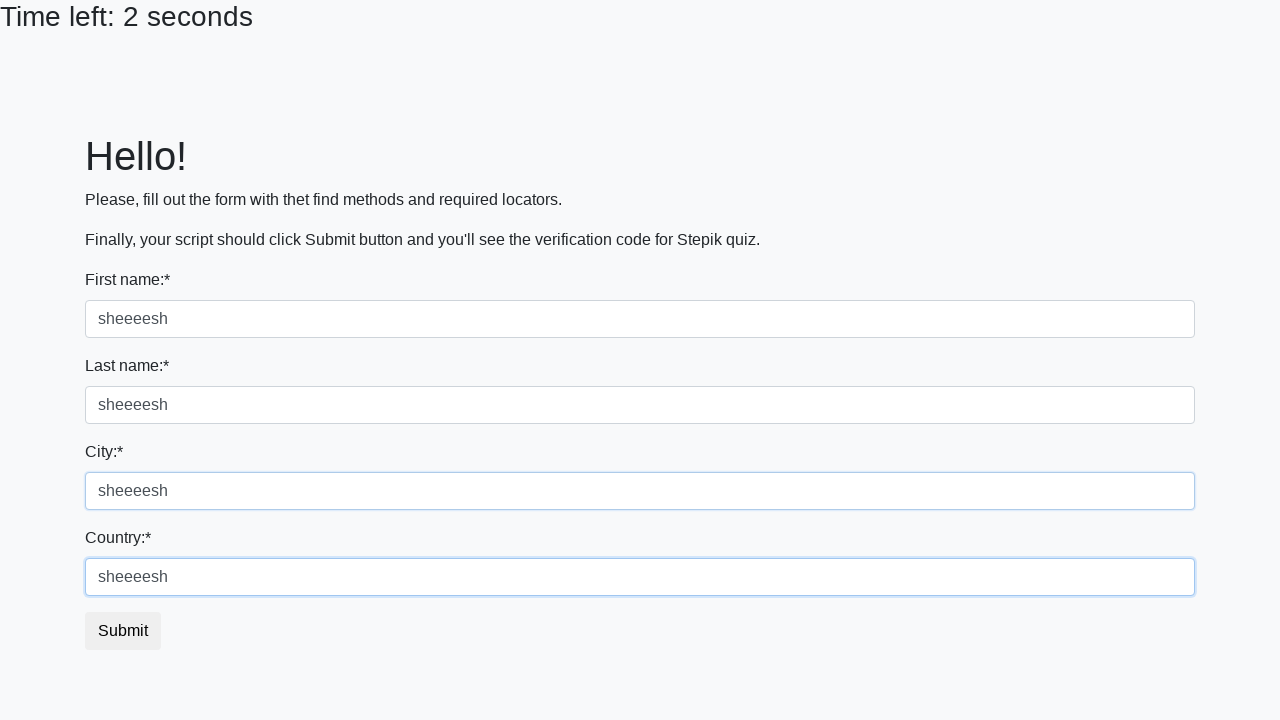

Clicked submit button to submit the form at (123, 631) on button
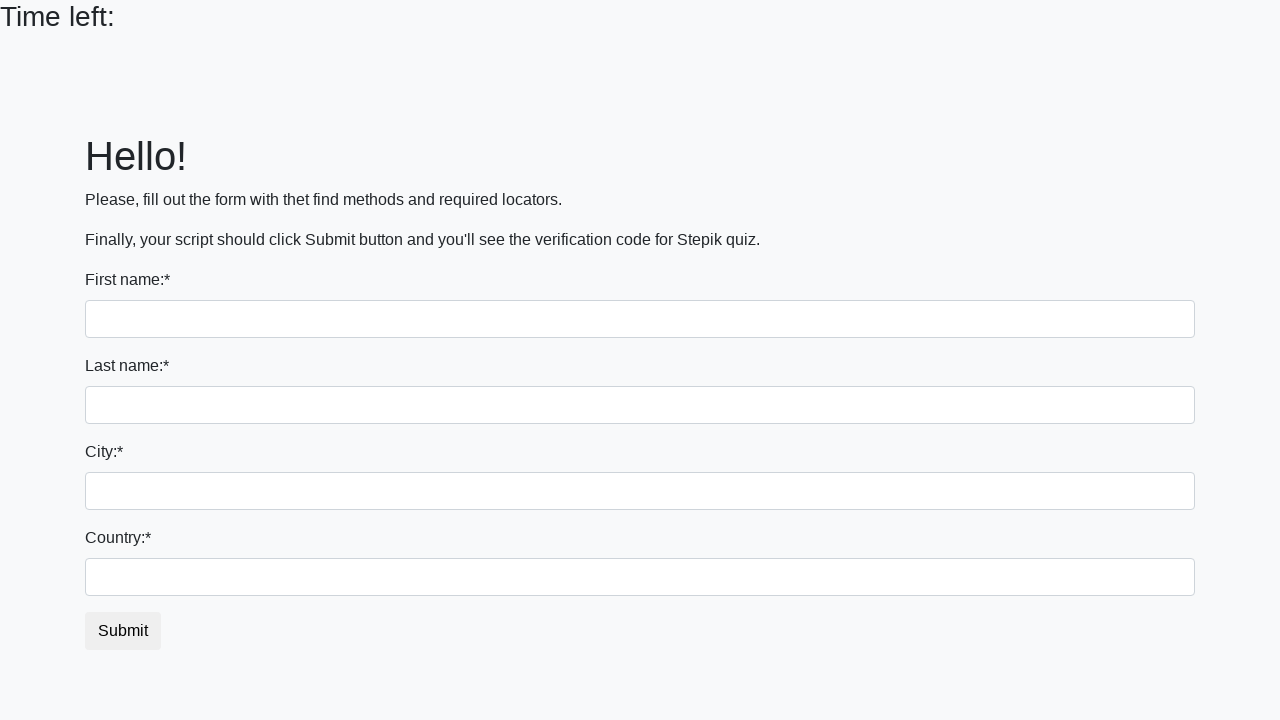

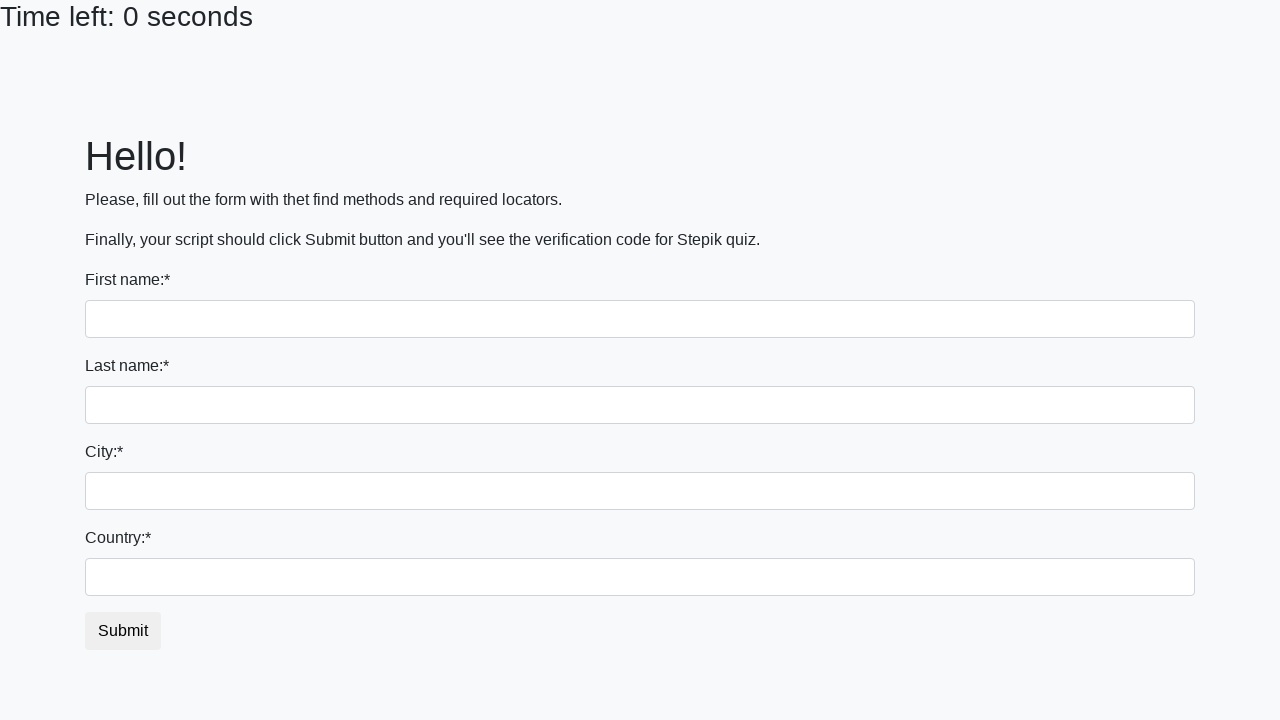